Tests selecting a country from a dropdown by iterating through all options and clicking the matching one

Starting URL: https://www.orangehrm.com/orangehrm-30-day-trial/

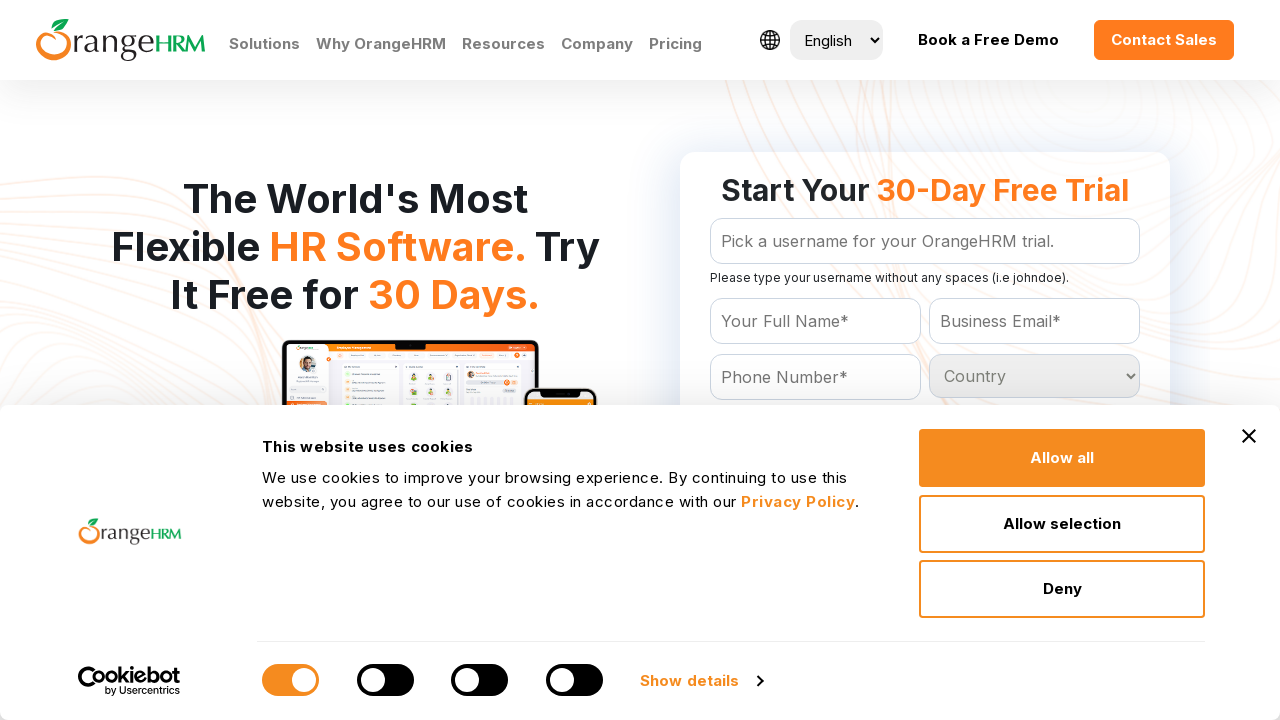

Retrieved all country options from the dropdown
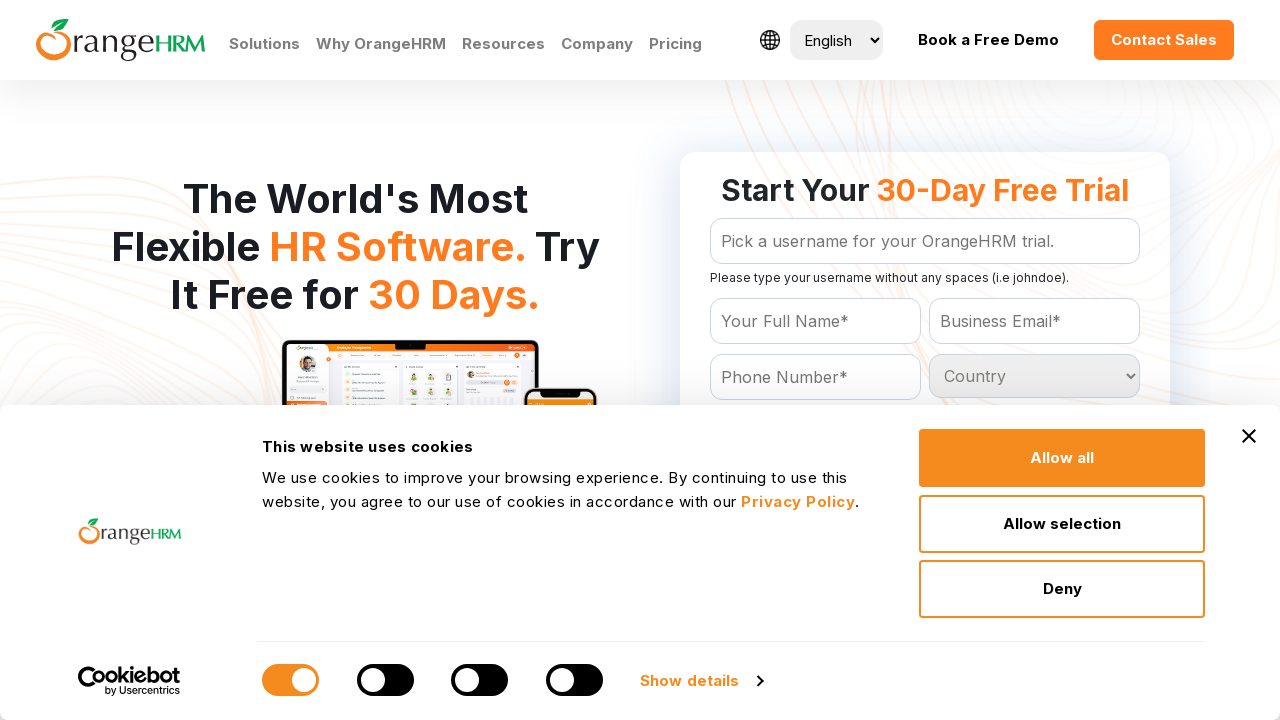

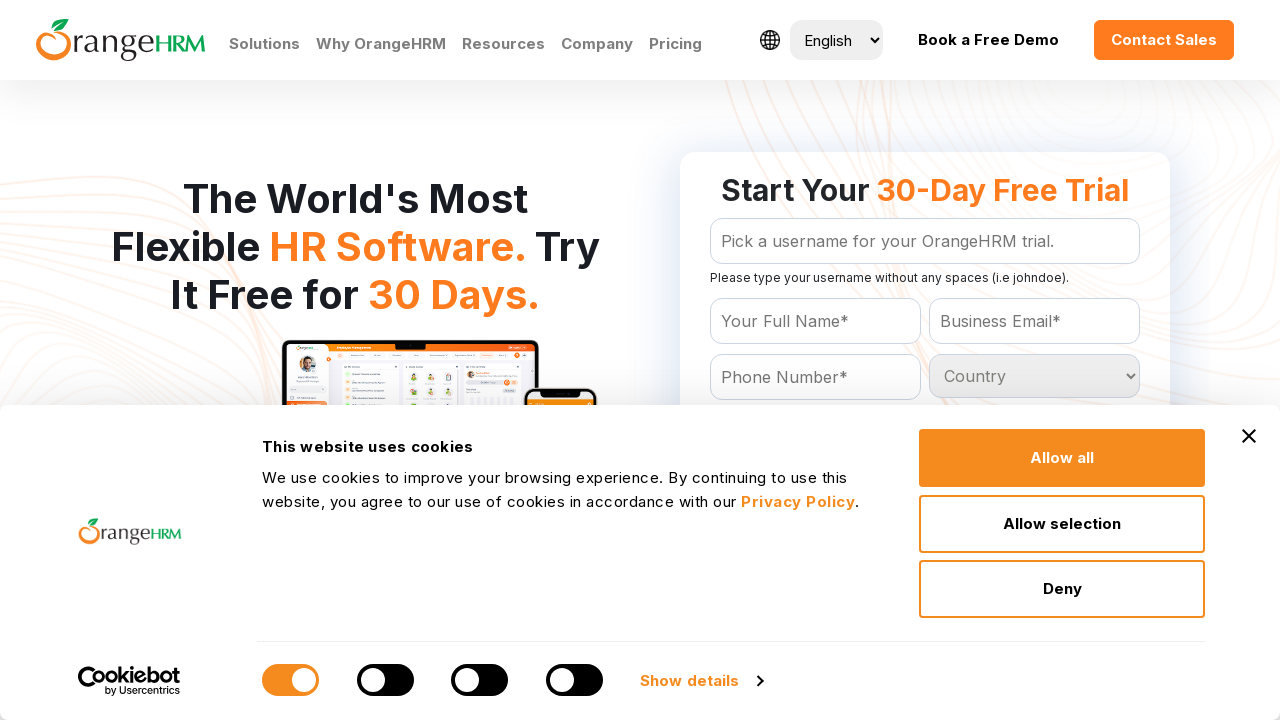